Tests copy and paste keyboard shortcuts by filling a username field, selecting all with Ctrl+A, copying with Ctrl+C, and pasting into an email field with Ctrl+V

Starting URL: https://demoapps.qspiders.com/ui

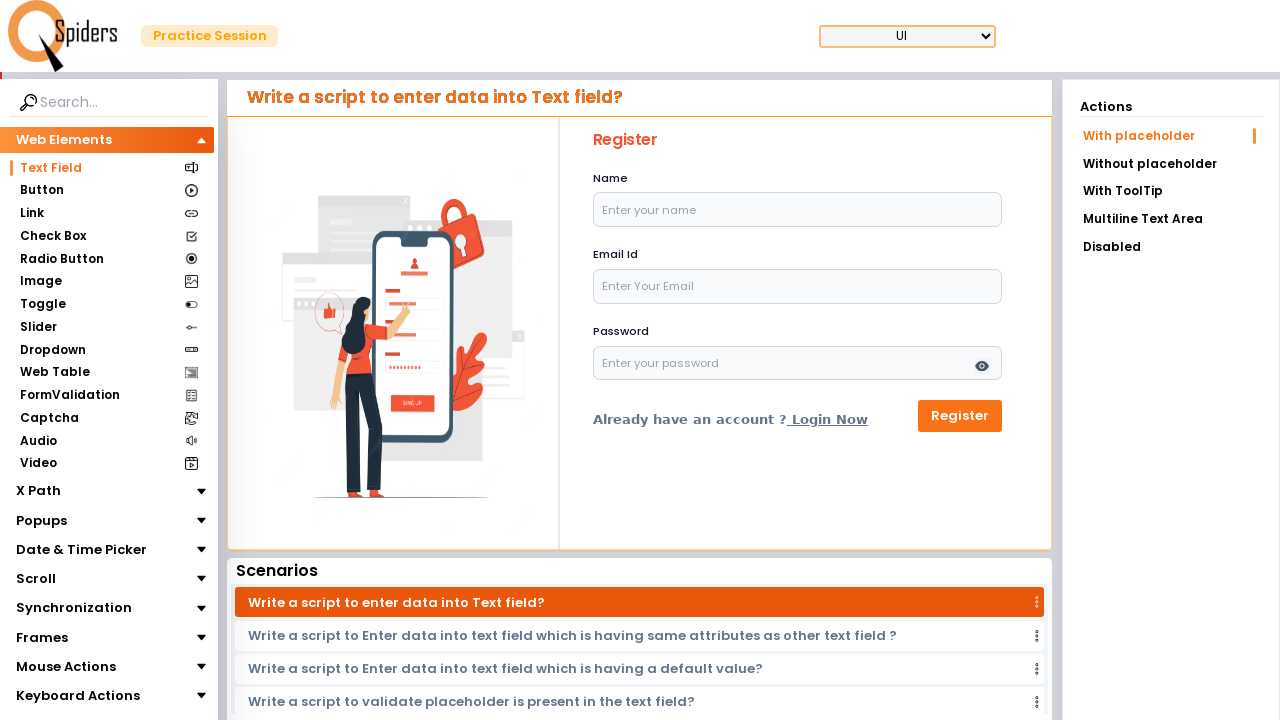

Located username input field
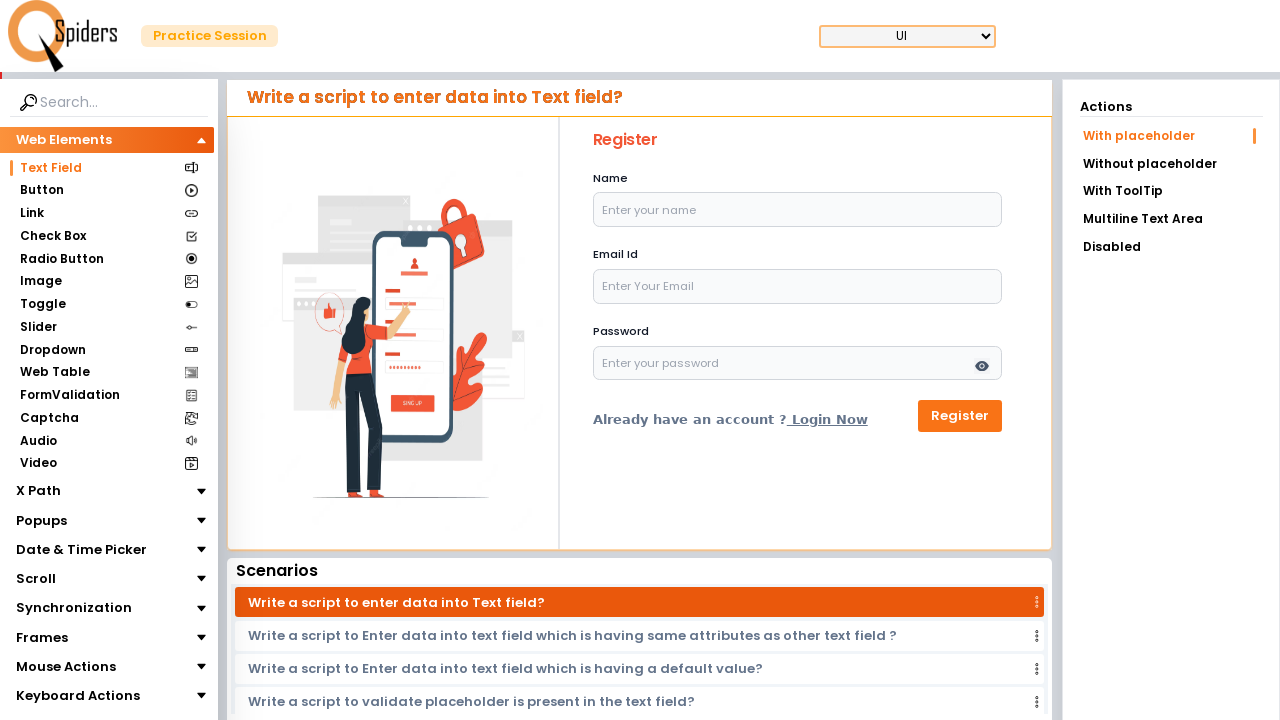

Located email input field
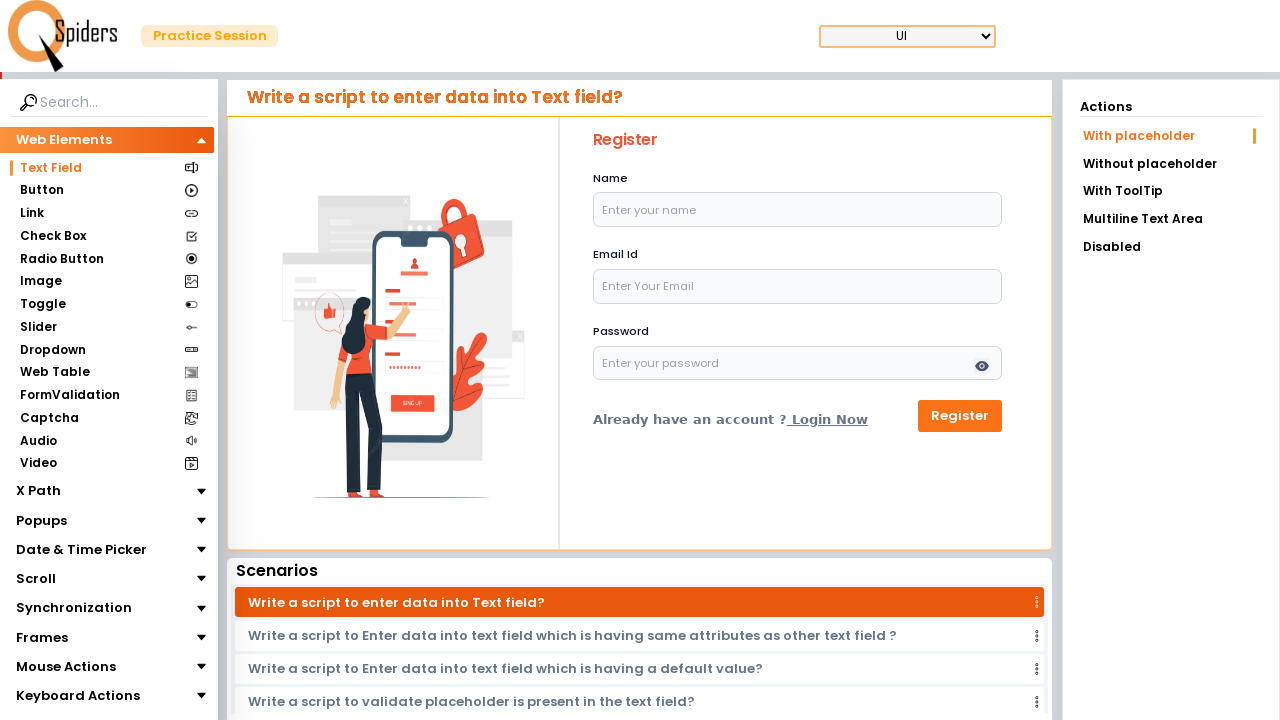

Filled username field with 'Admin@123' on input[name="name"]
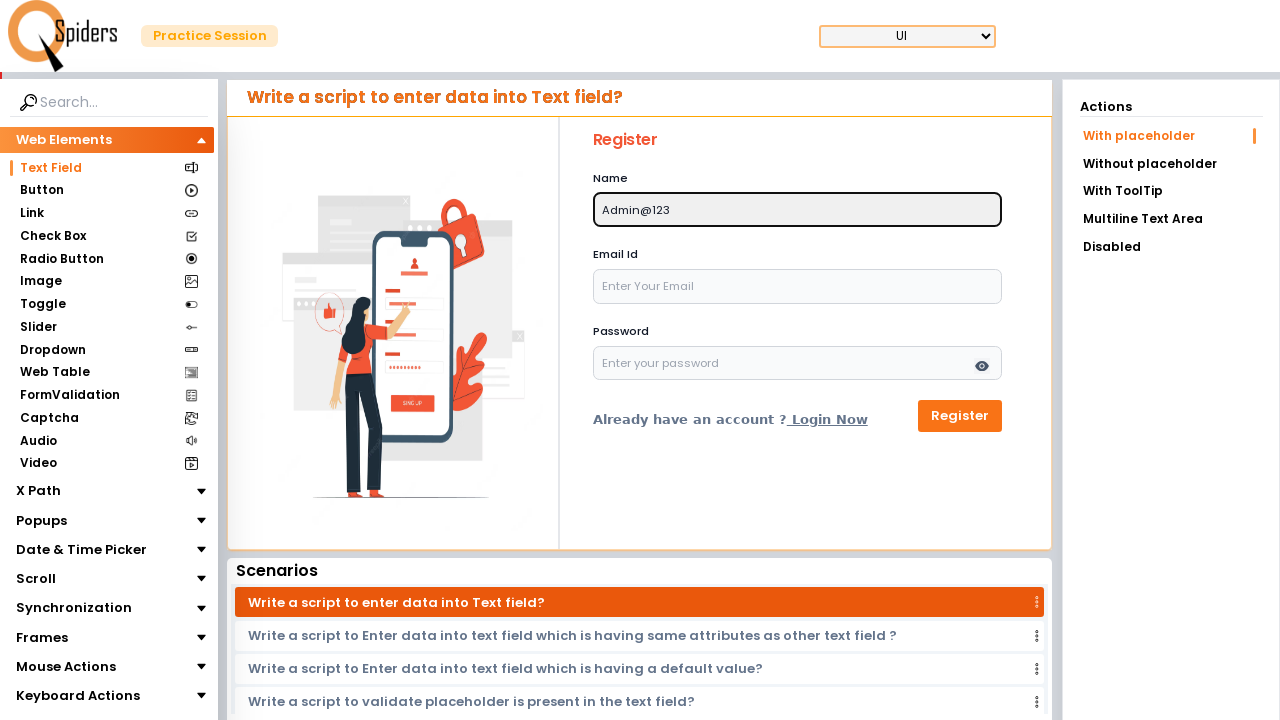

Selected all text in username field with Ctrl+A on input[name="name"]
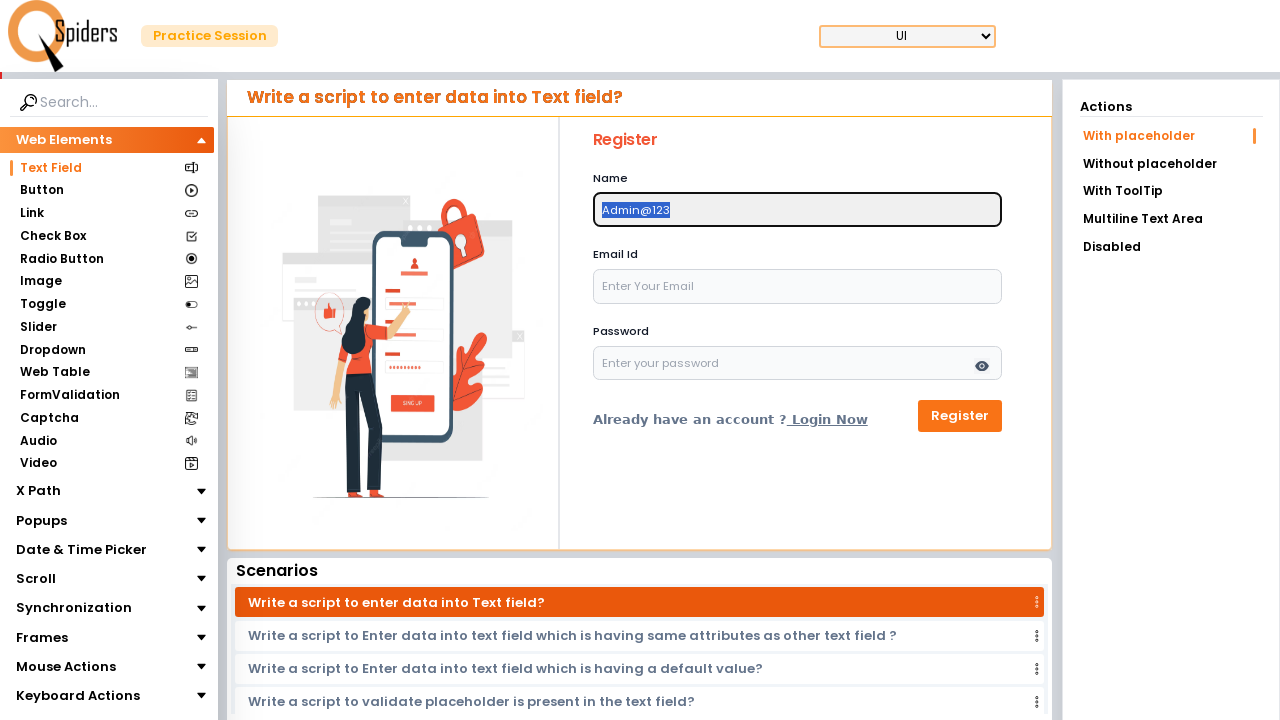

Copied username text with Ctrl+C on input[name="name"]
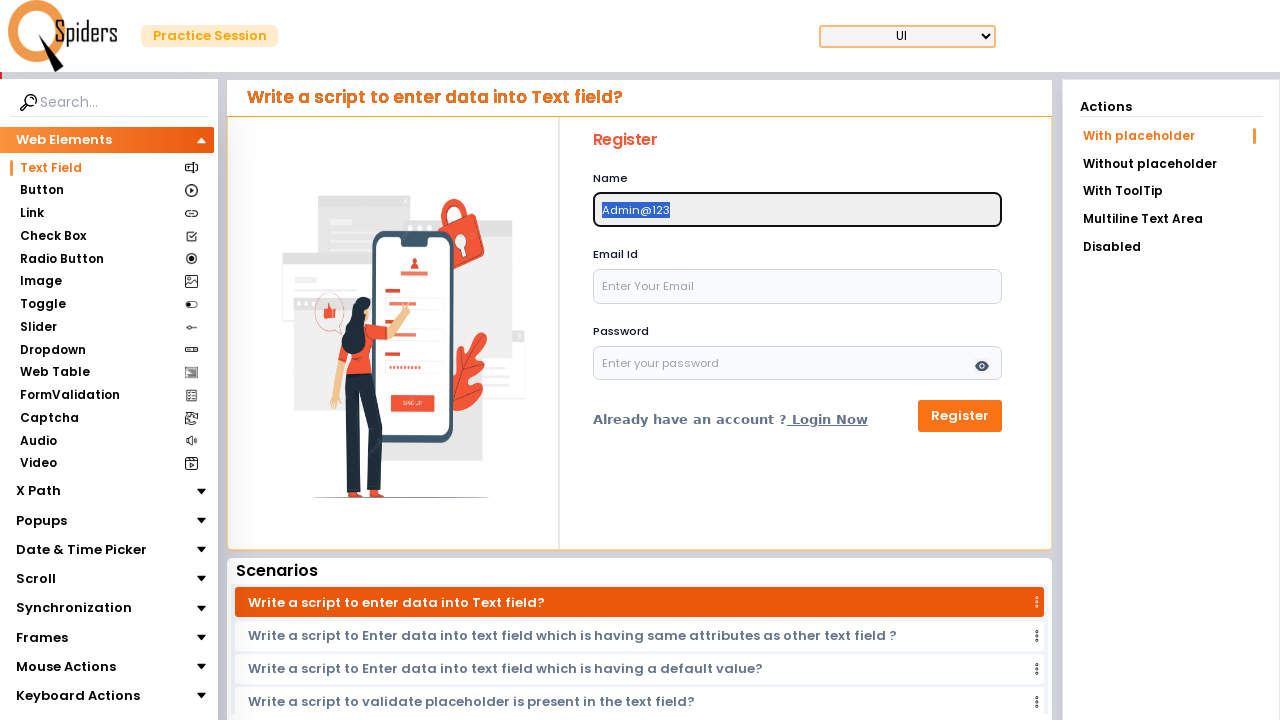

Pasted copied text into email field with Ctrl+V on input[name="email"]
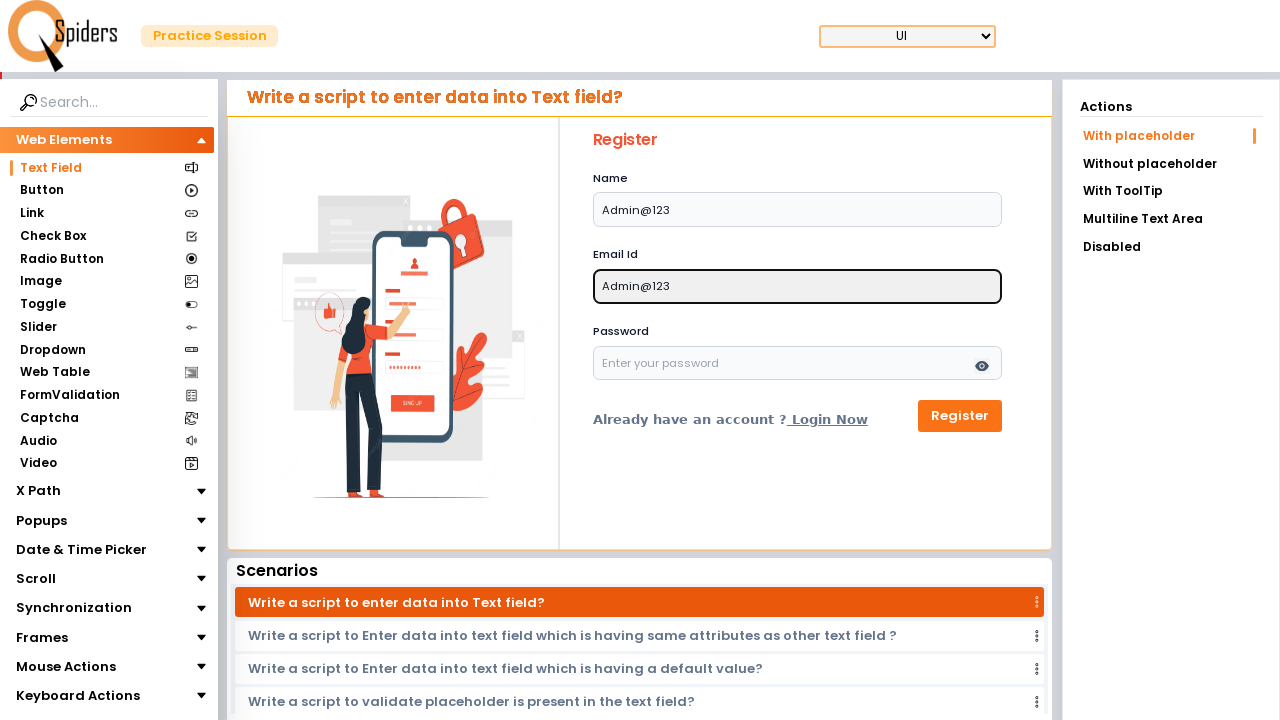

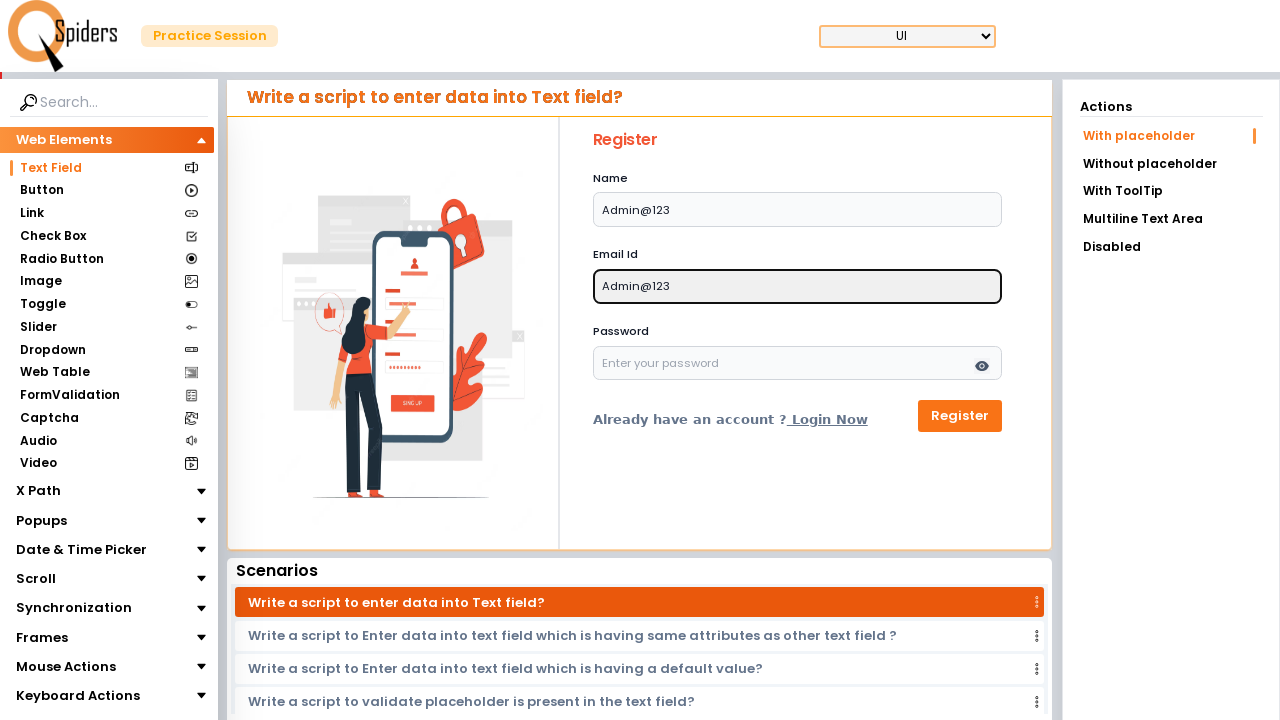